Tests adding multiple new user records to a web table by filling out a form with user details including name, email, age, salary and department

Starting URL: https://demoqa.com/webtables

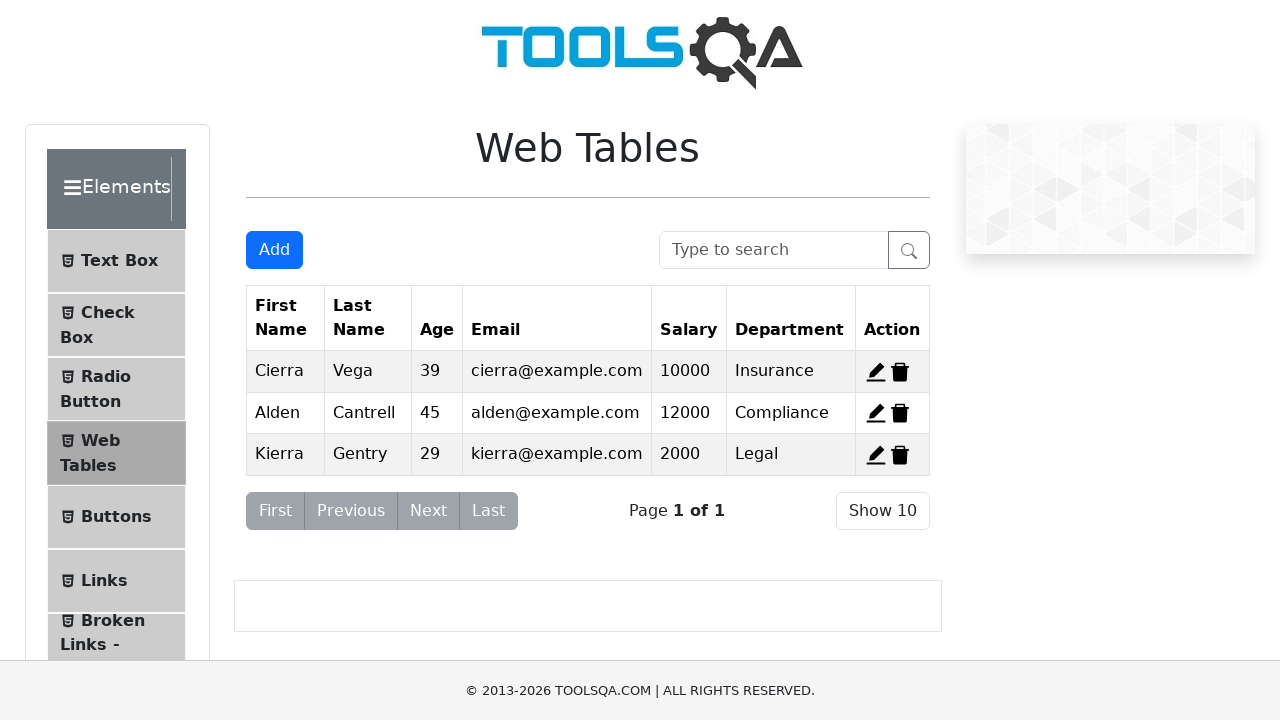

Clicked 'Add New Record' button for first user at (274, 250) on #addNewRecordButton
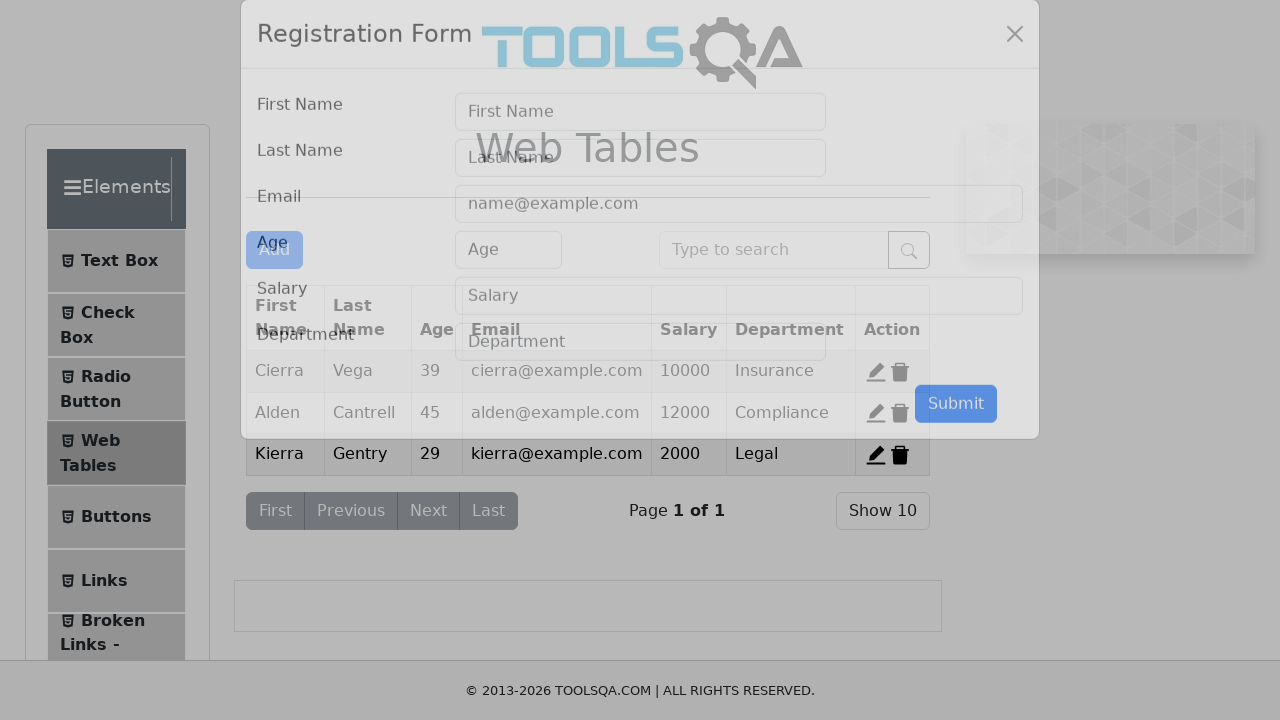

Filled first name field with 'Amit' on #firstName
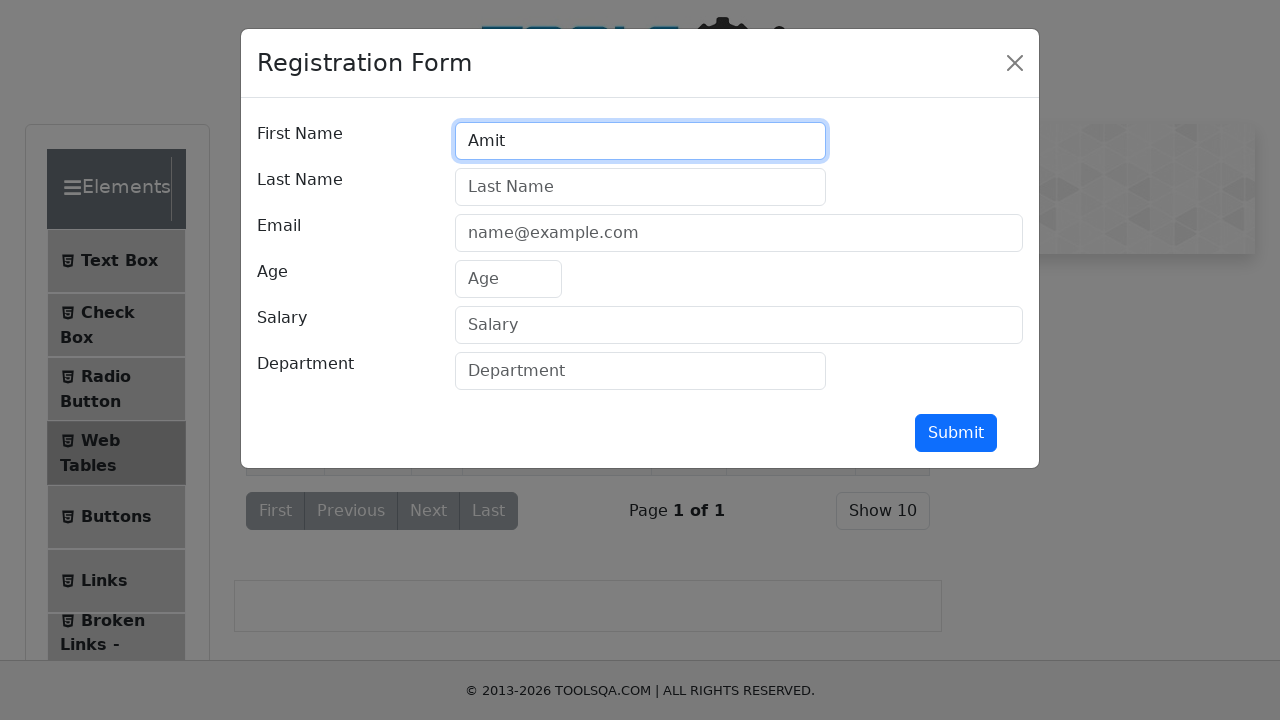

Filled last name field with 'Patil' on #lastName
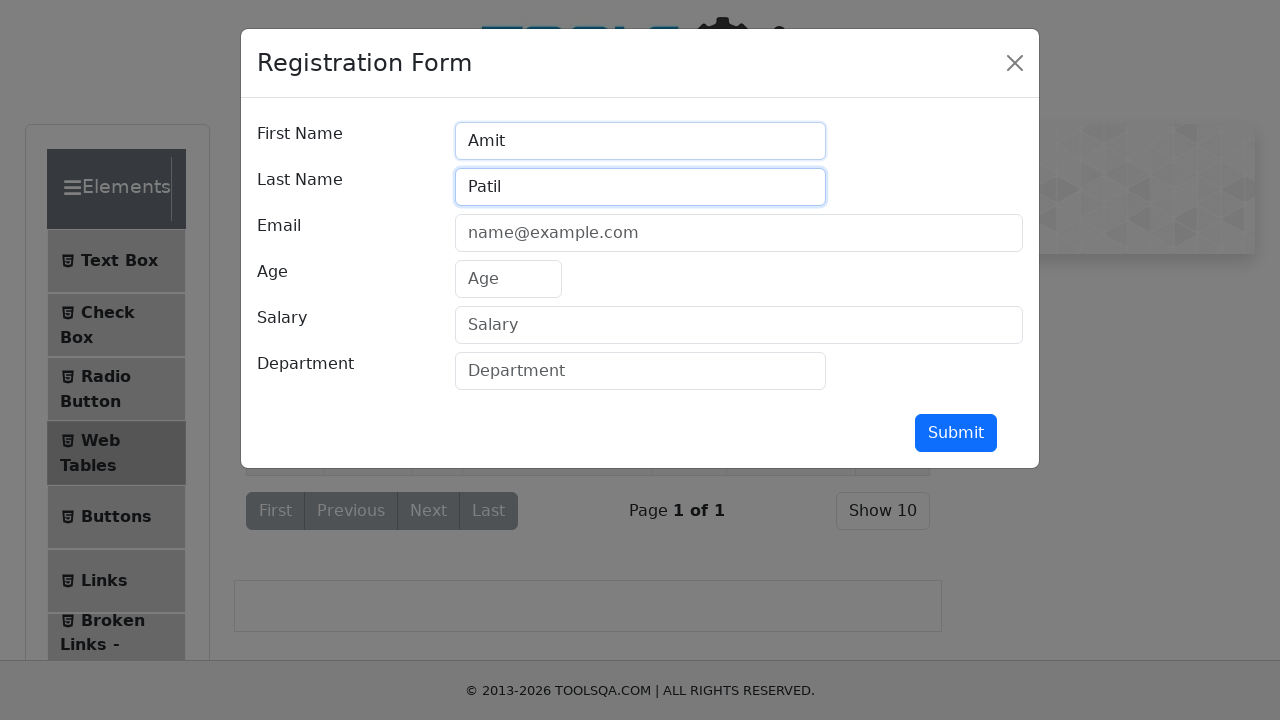

Filled email field with 'amit@patil.com' on #userEmail
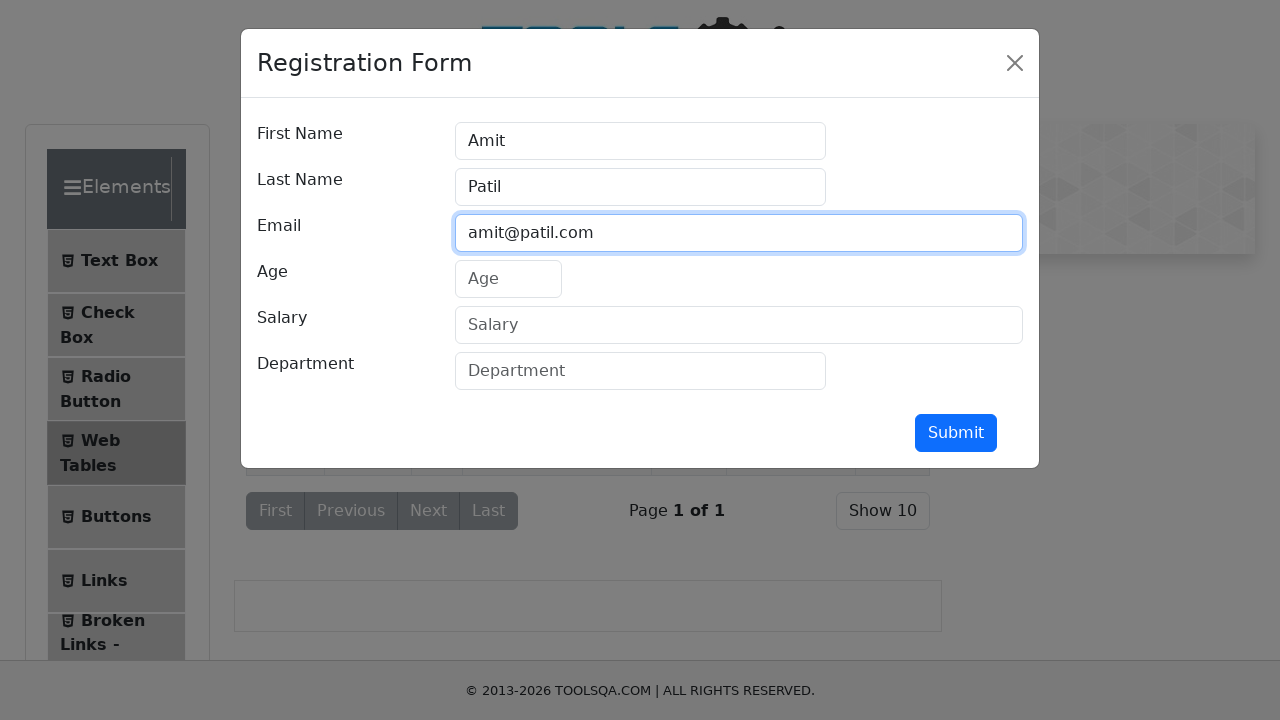

Filled age field with '23' on #age
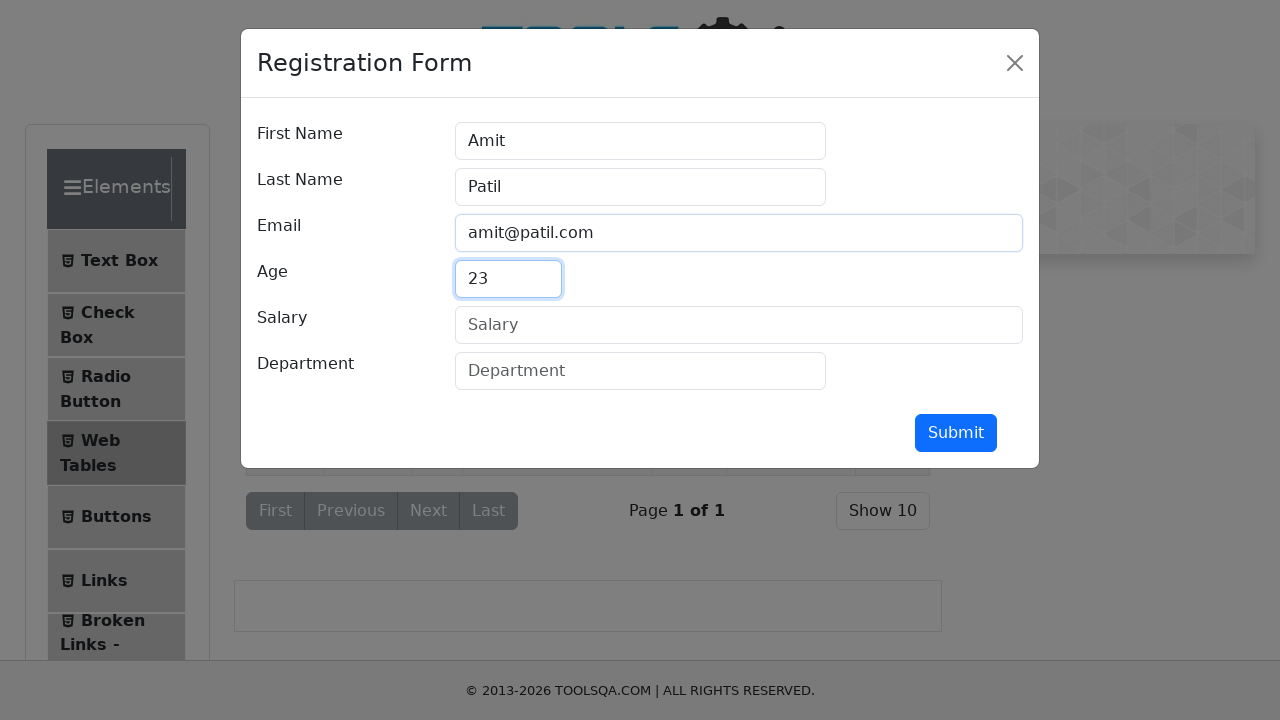

Filled salary field with '34567' on #salary
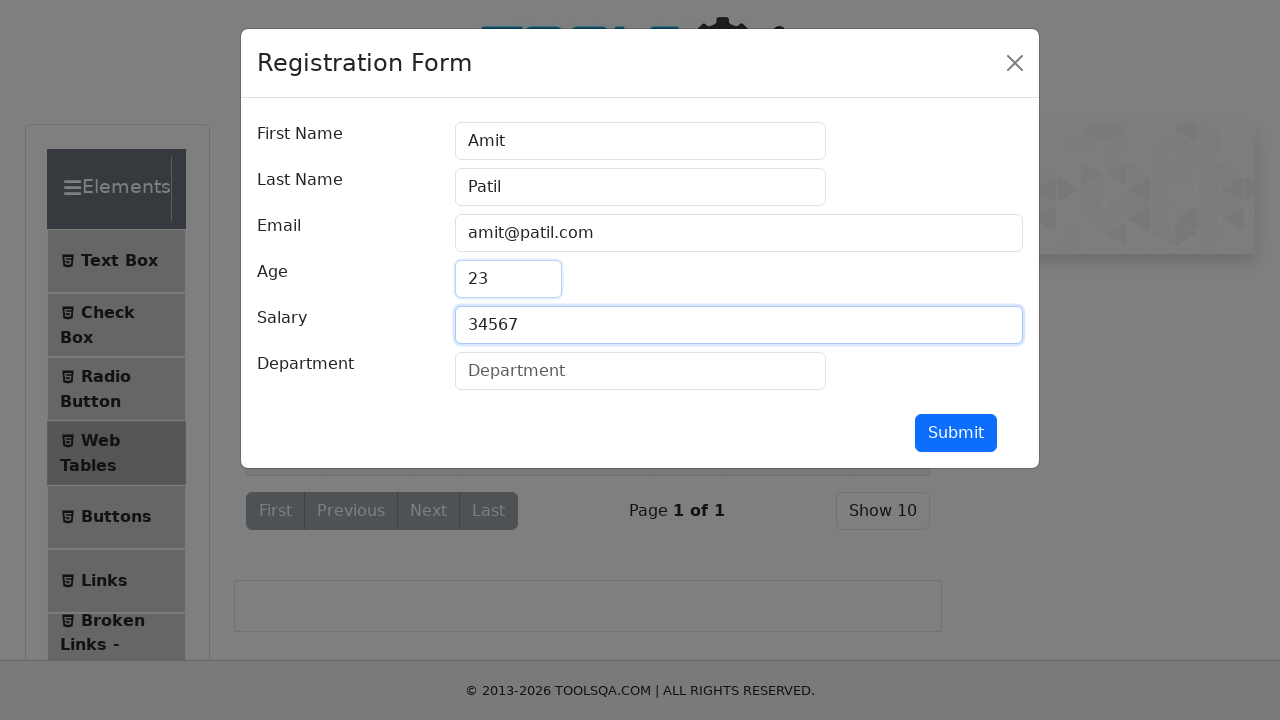

Filled department field with 'IT' on #department
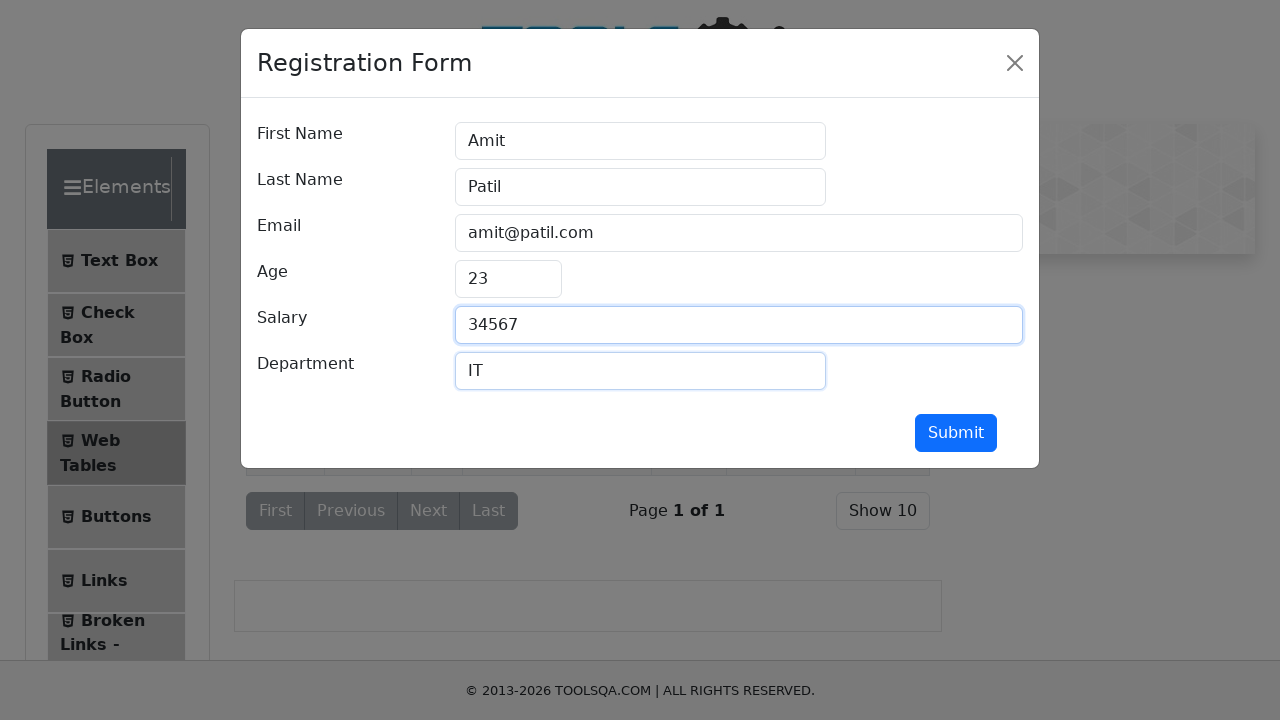

Clicked submit button to add first user (Amit Patil) at (956, 433) on #submit
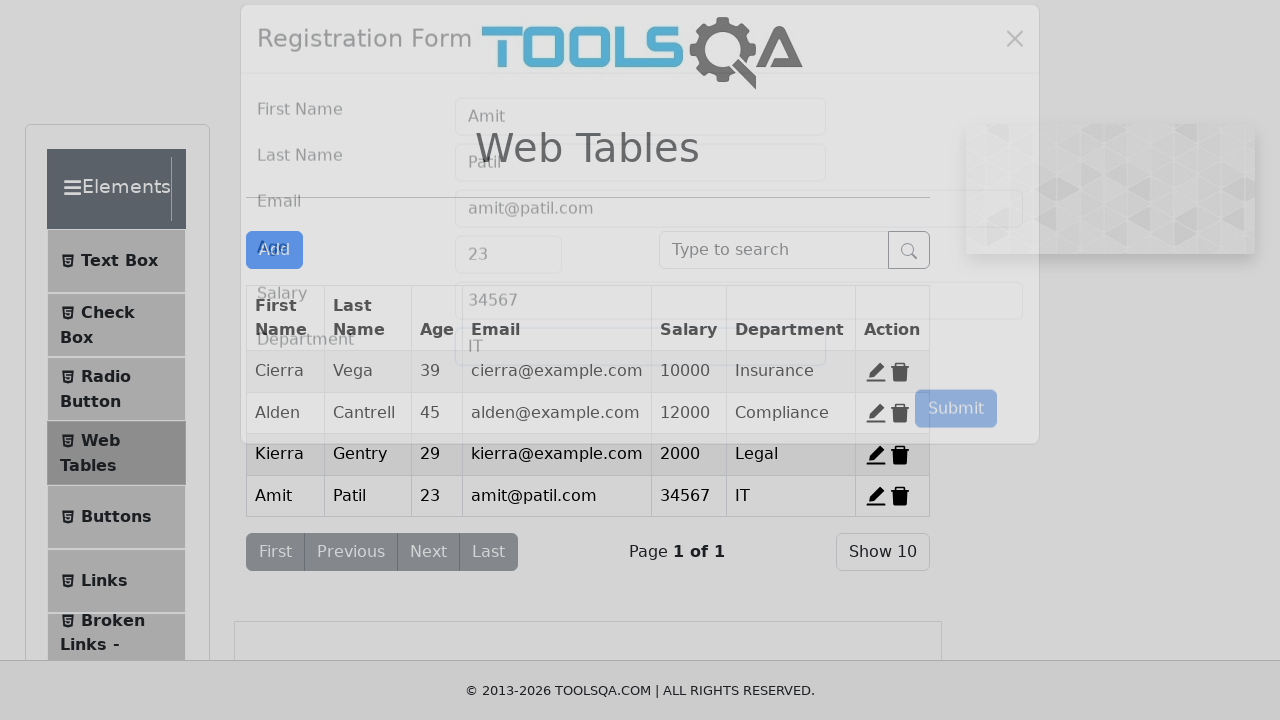

Clicked 'Add New Record' button for second user at (274, 250) on #addNewRecordButton
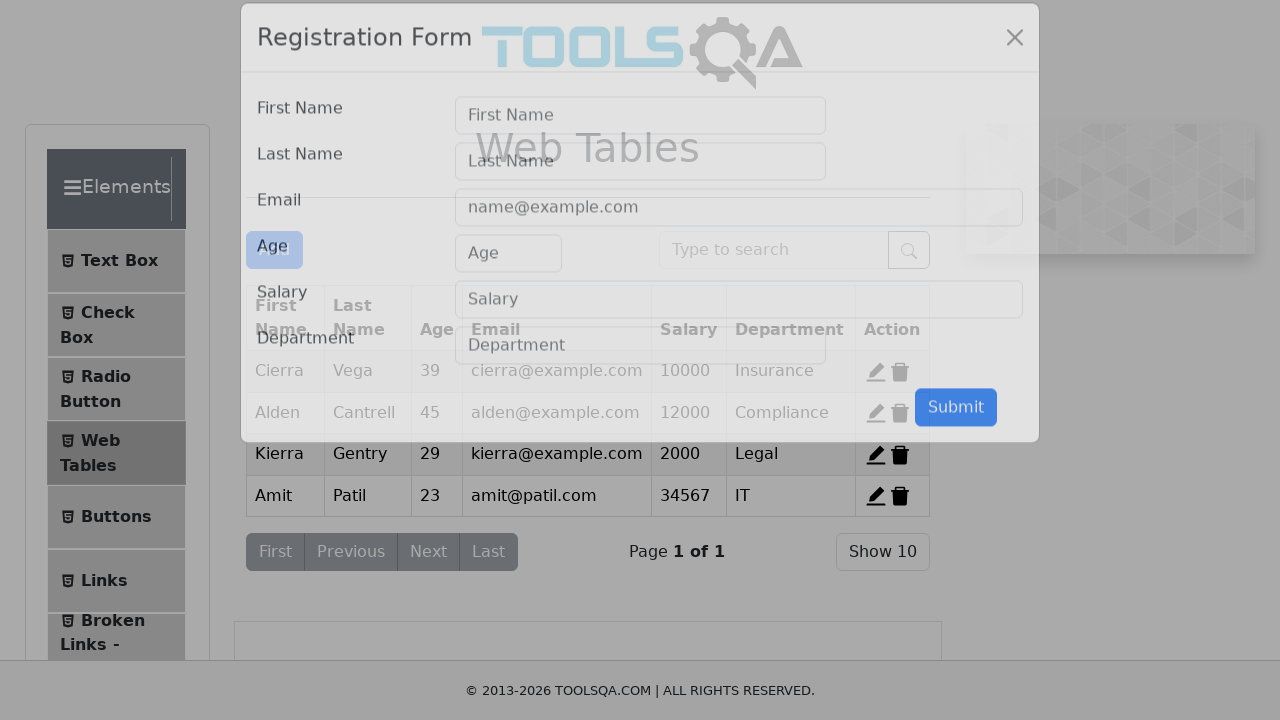

Filled first name field with 'Sandip' on #firstName
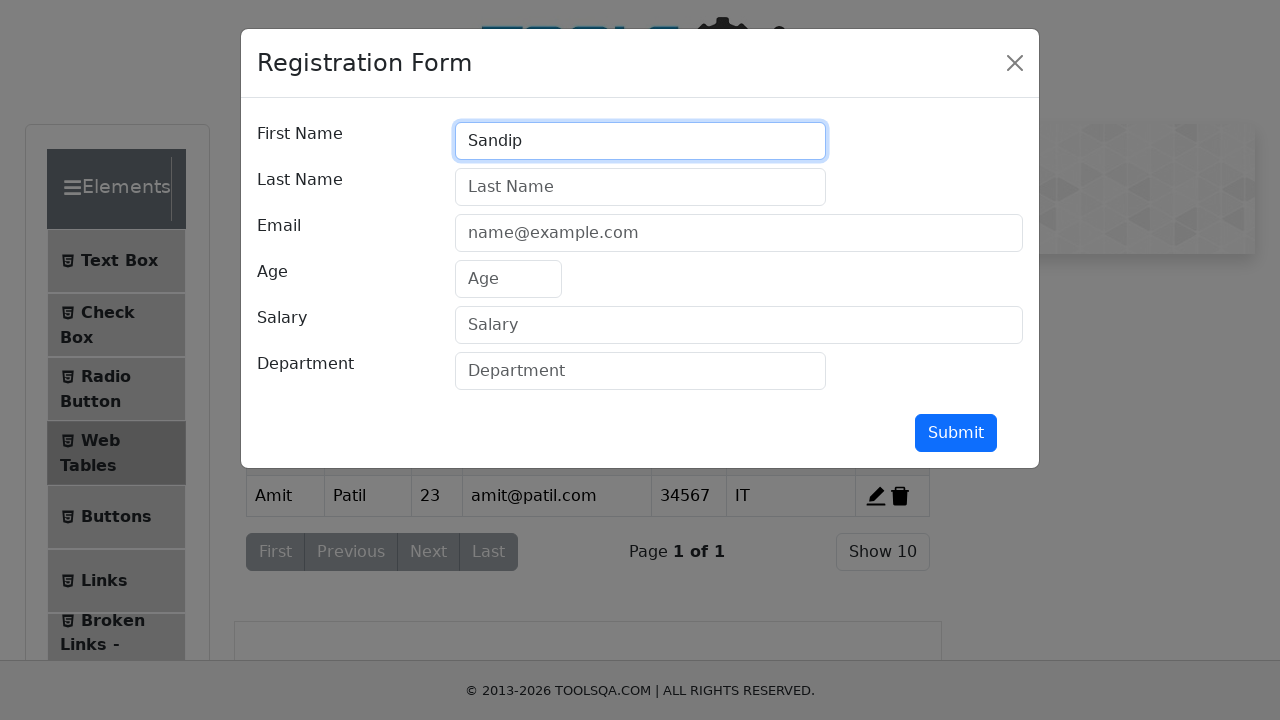

Filled last name field with 'Kulkarni' on #lastName
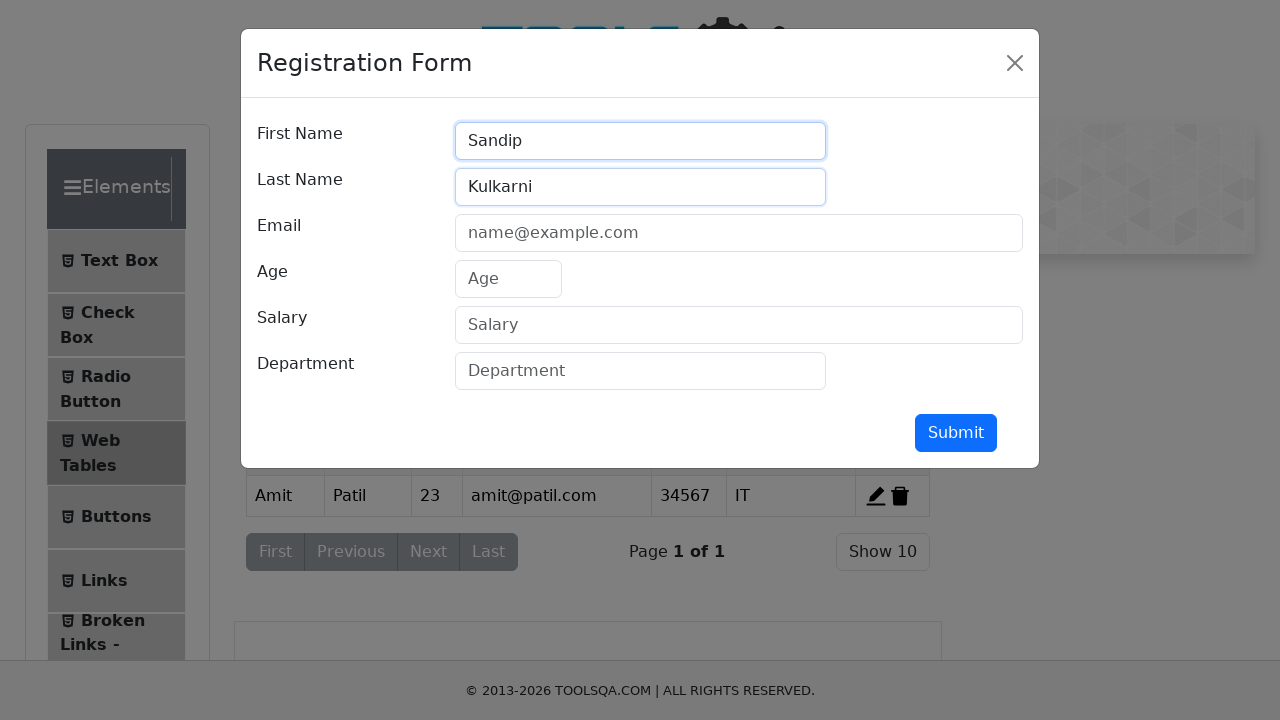

Filled email field with 'sandip@gmail.com' on #userEmail
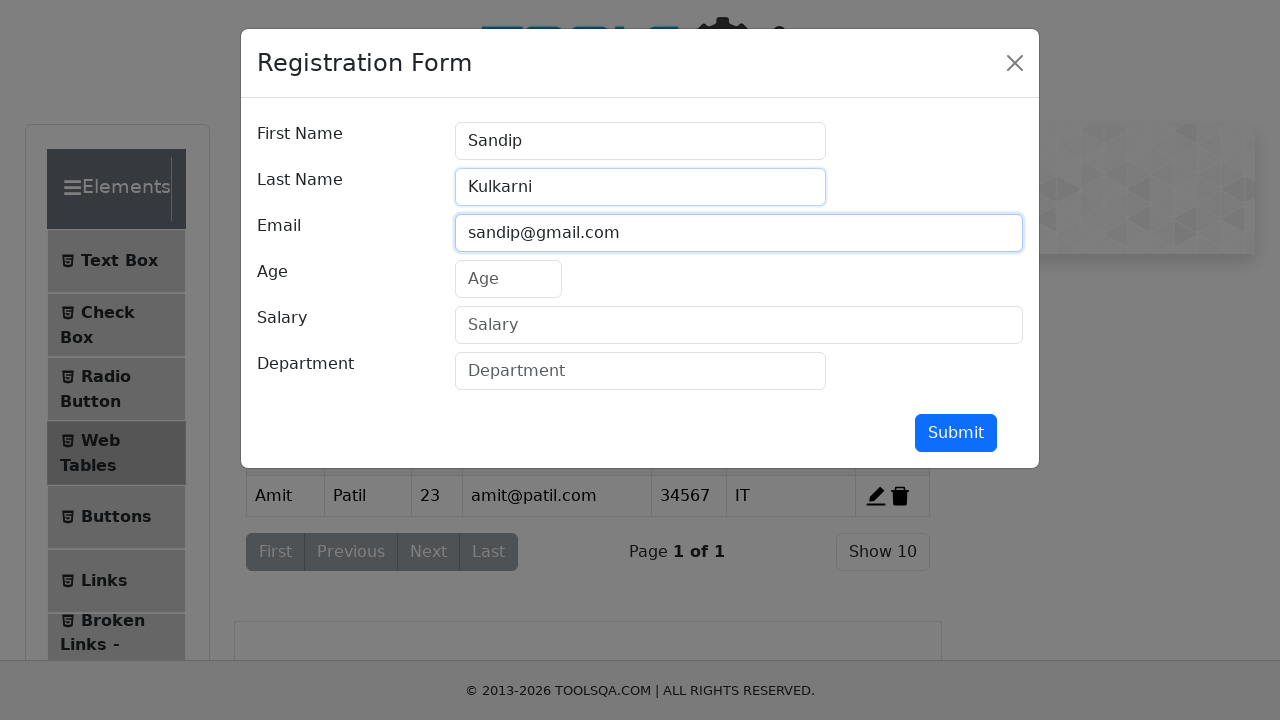

Filled age field with '33' on #age
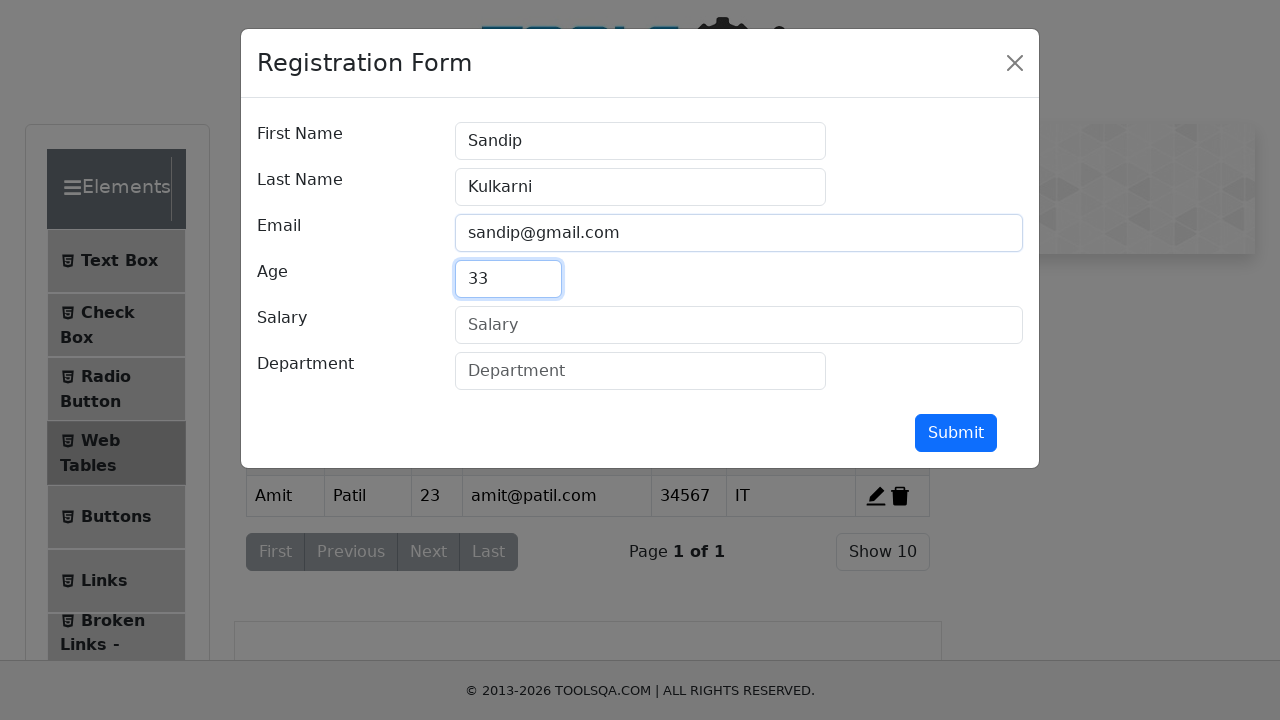

Filled salary field with '3434' on #salary
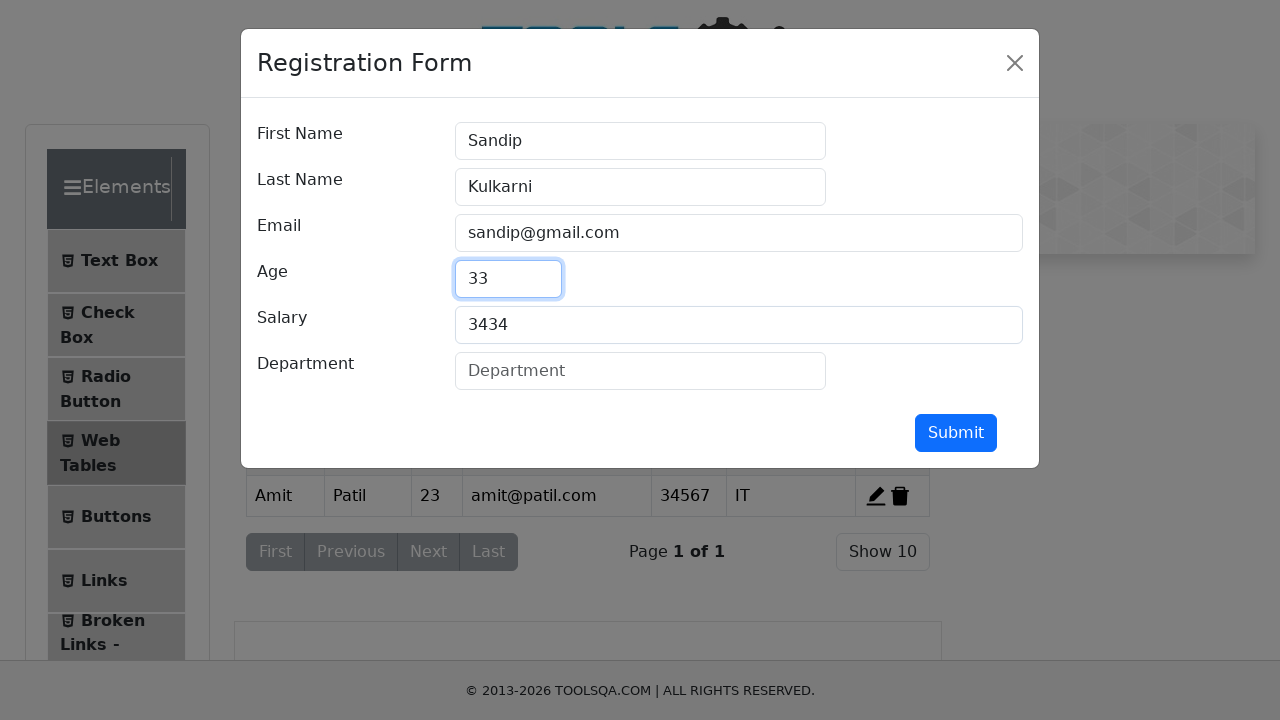

Filled department field with 'Finance' on #department
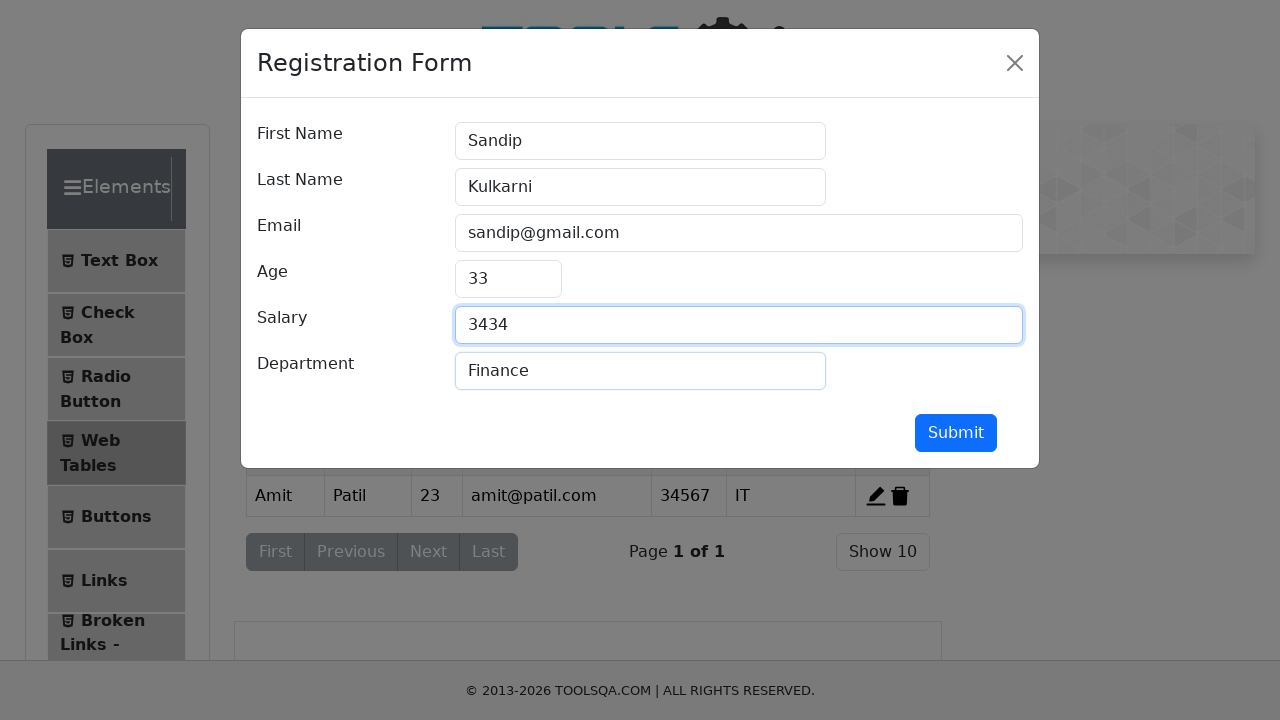

Clicked submit button to add second user (Sandip Kulkarni) at (956, 433) on #submit
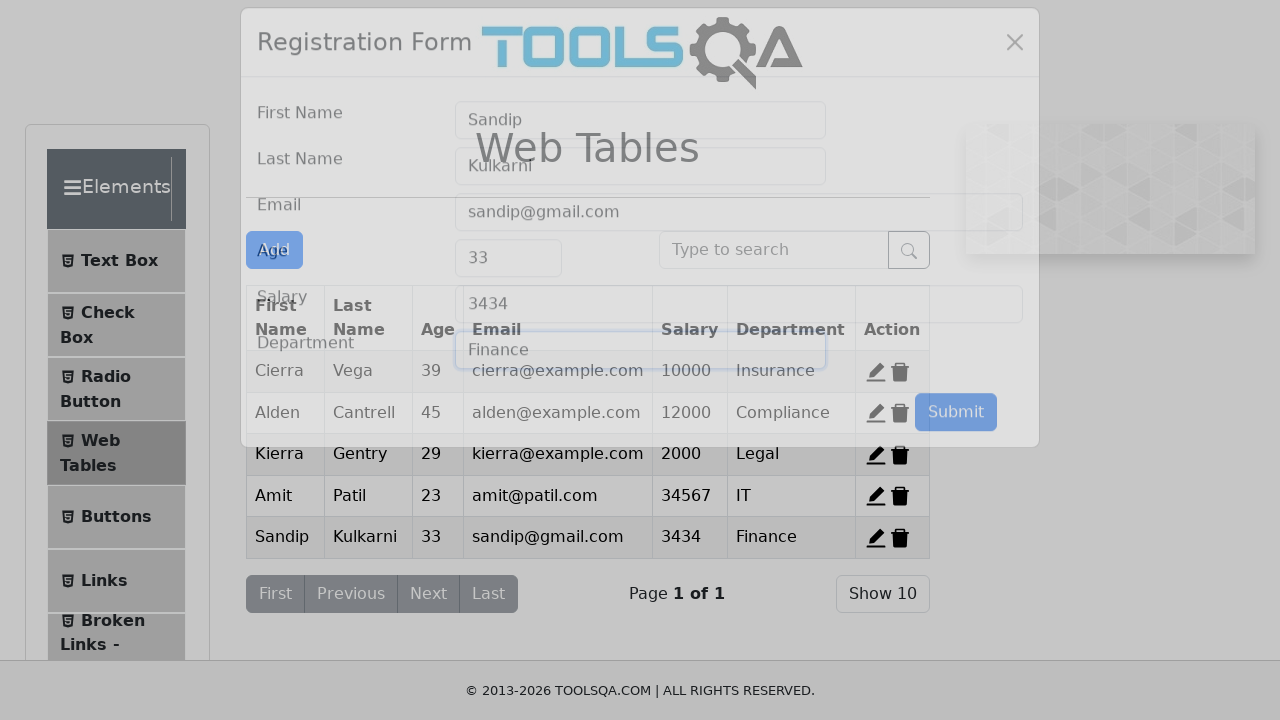

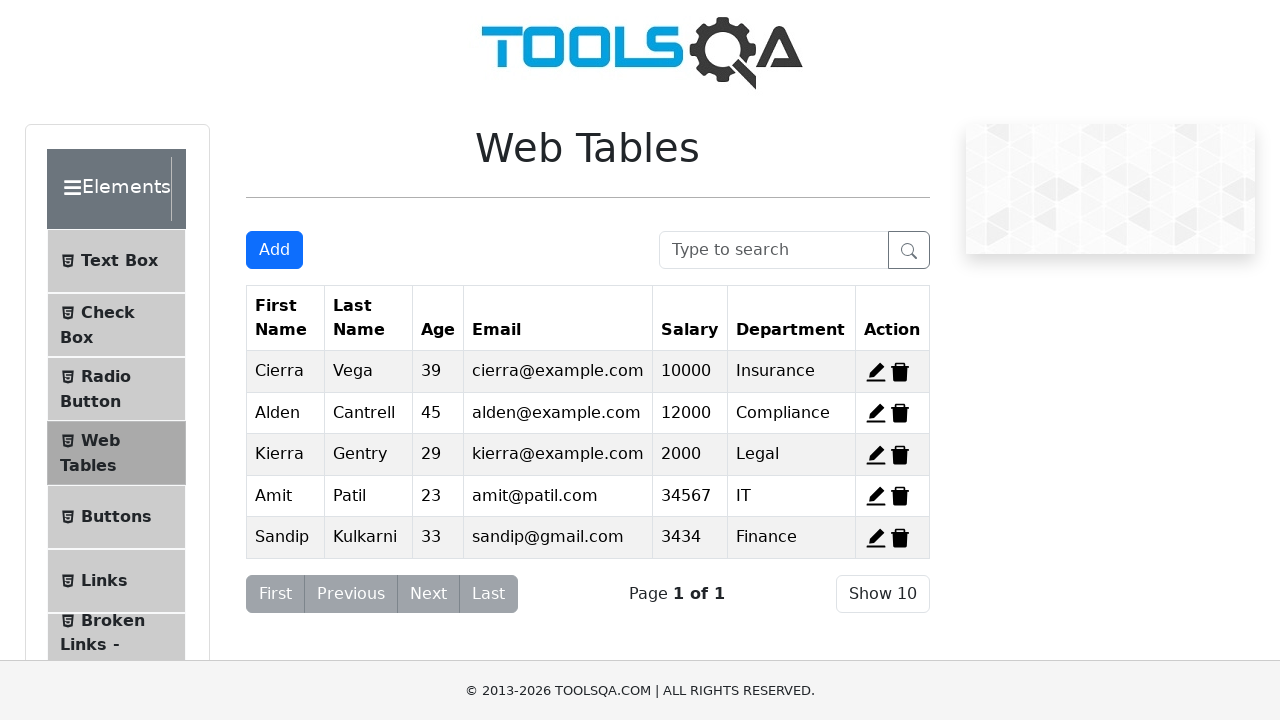